Submits an empty feedback form, clicks Yes to confirm, and verifies the generic thank you message is displayed

Starting URL: https://kristinek.github.io/site/tasks/provide_feedback

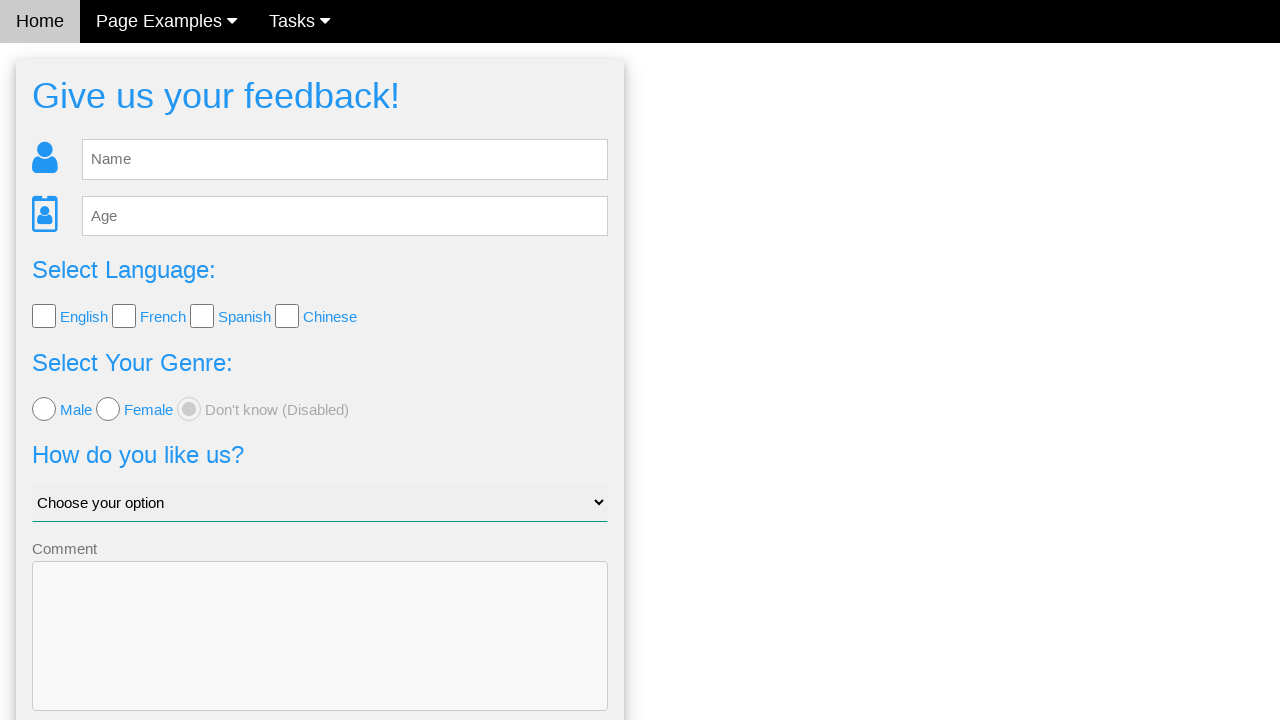

Navigated to feedback form page
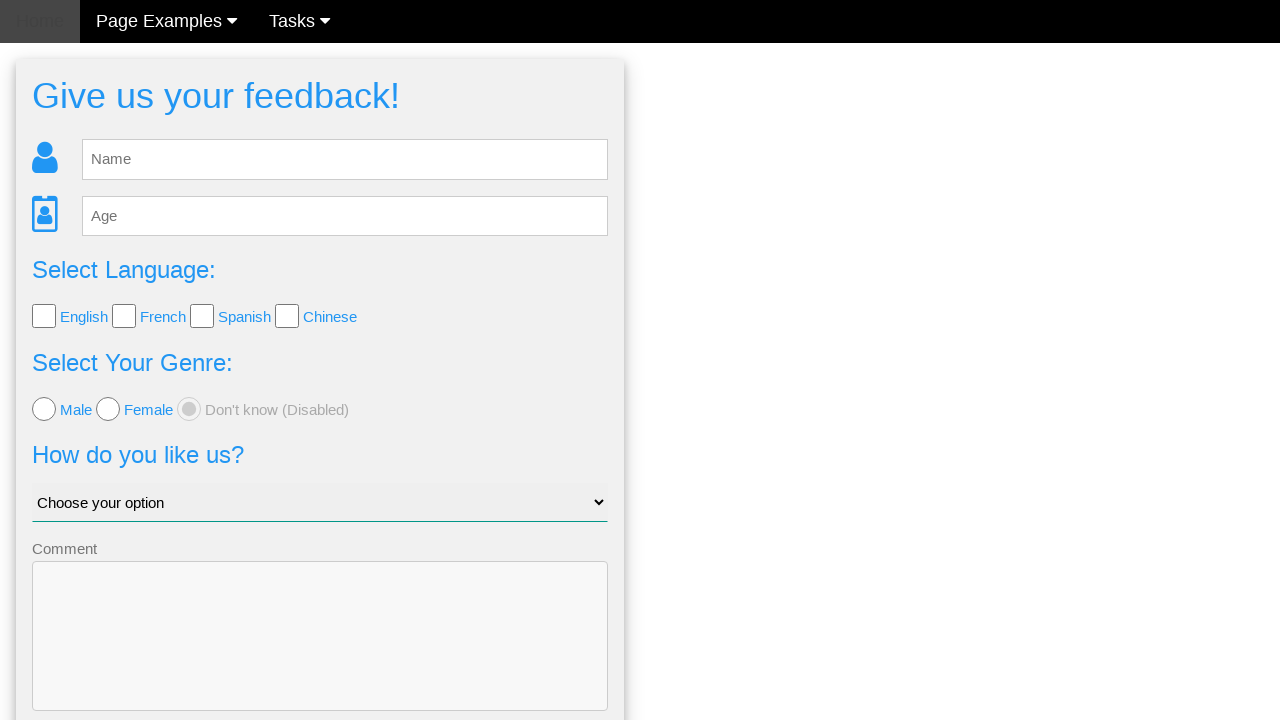

Clicked Send button without entering feedback at (320, 656) on button[type='submit']
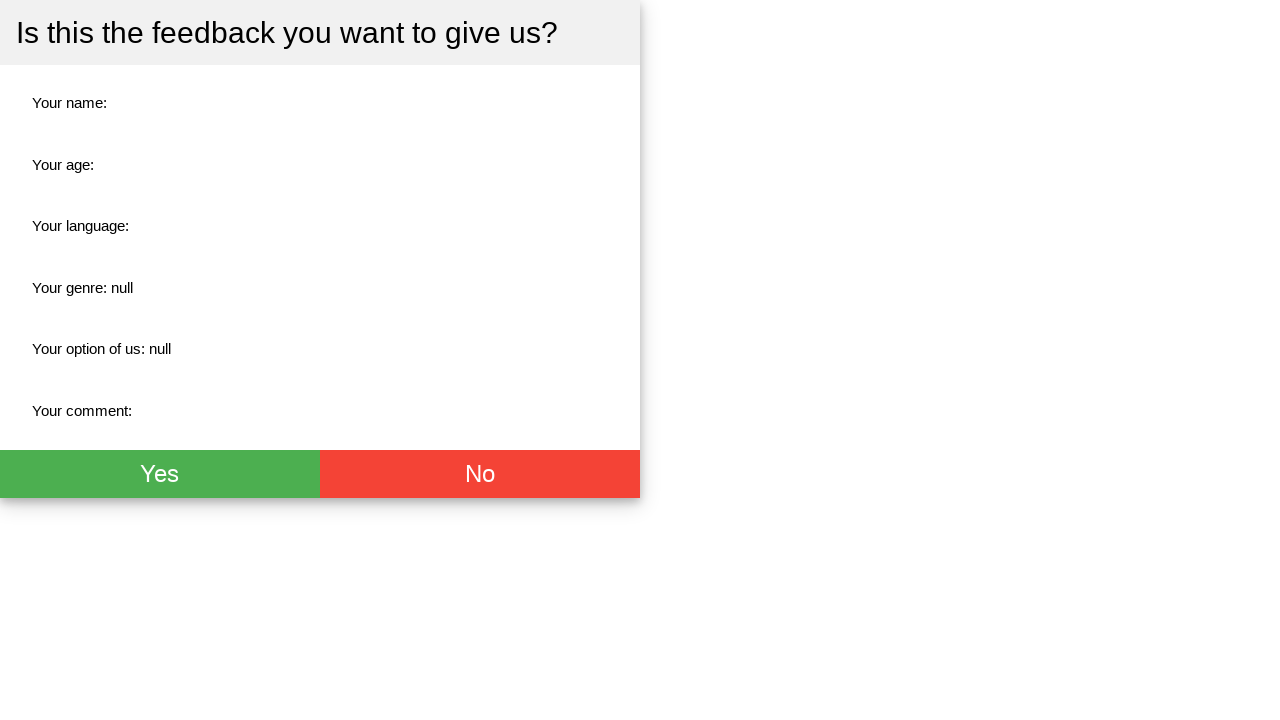

Clicked Yes button to confirm empty feedback submission at (160, 517) on button:has-text('Yes')
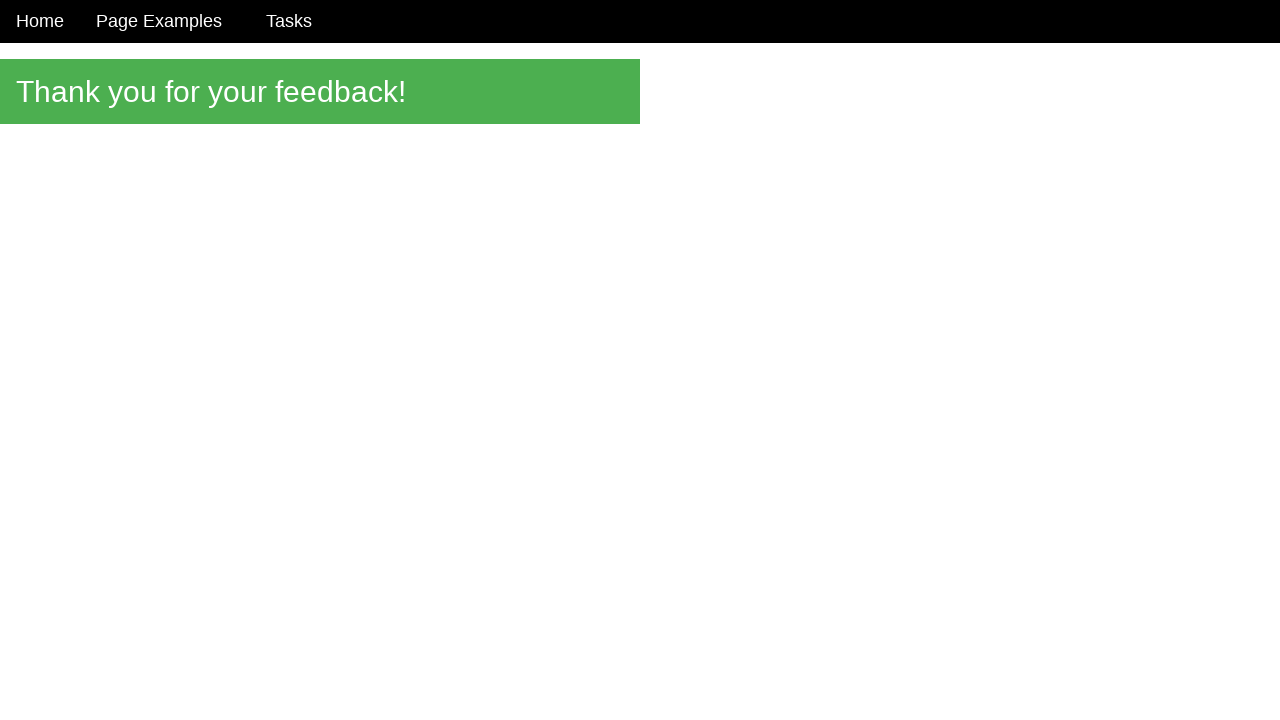

Verified generic thank you message is displayed
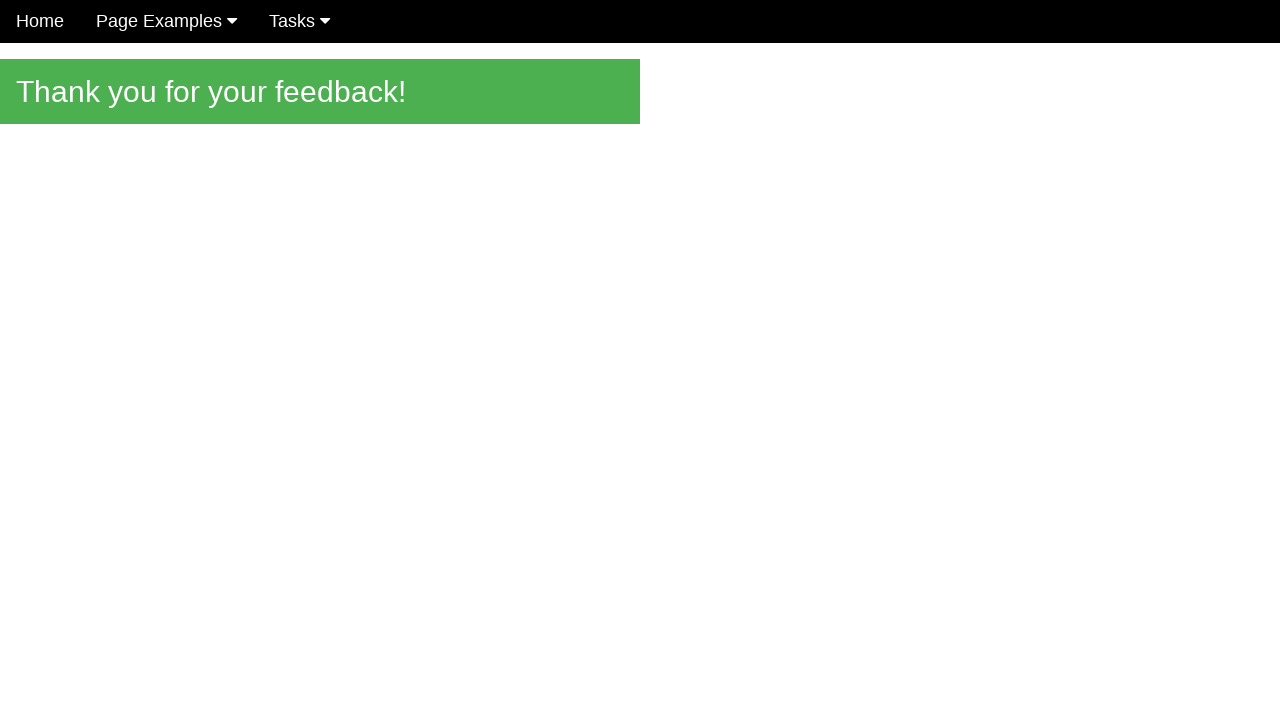

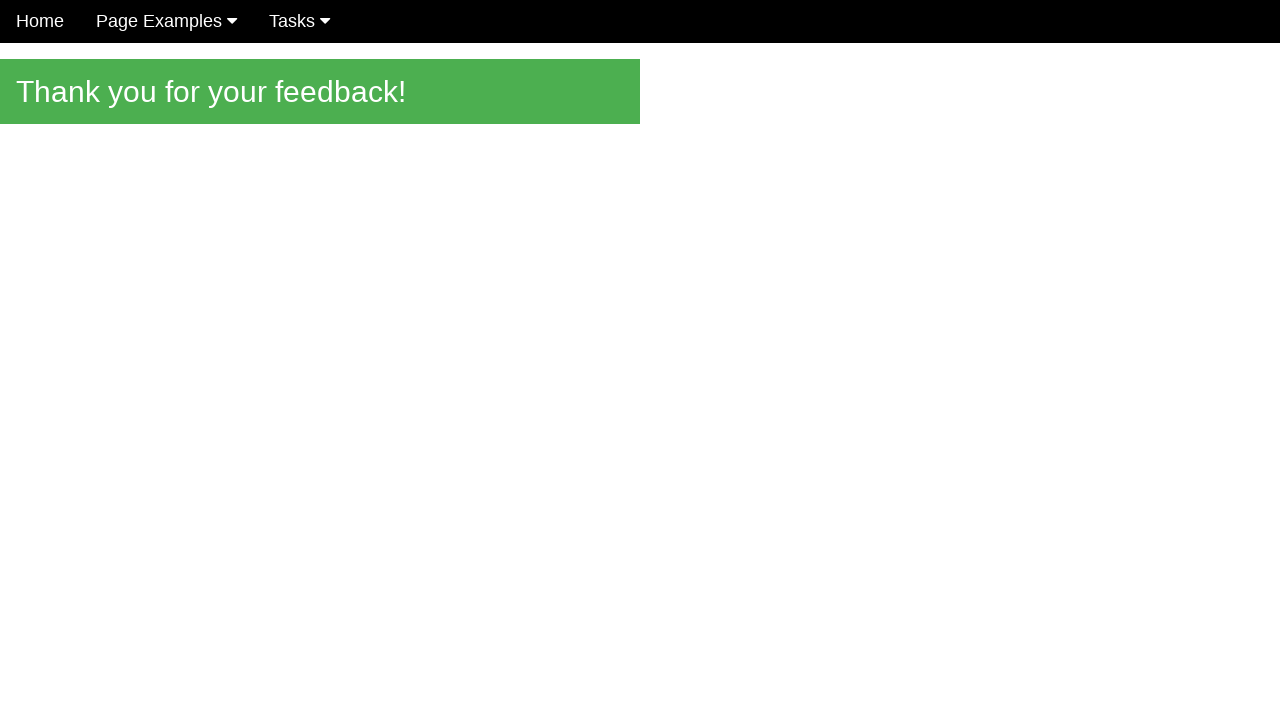